Tests JavaScript alert handling by clicking a button that triggers an alert, retrieving the alert text, and accepting the alert.

Starting URL: https://the-internet.herokuapp.com/javascript_alerts

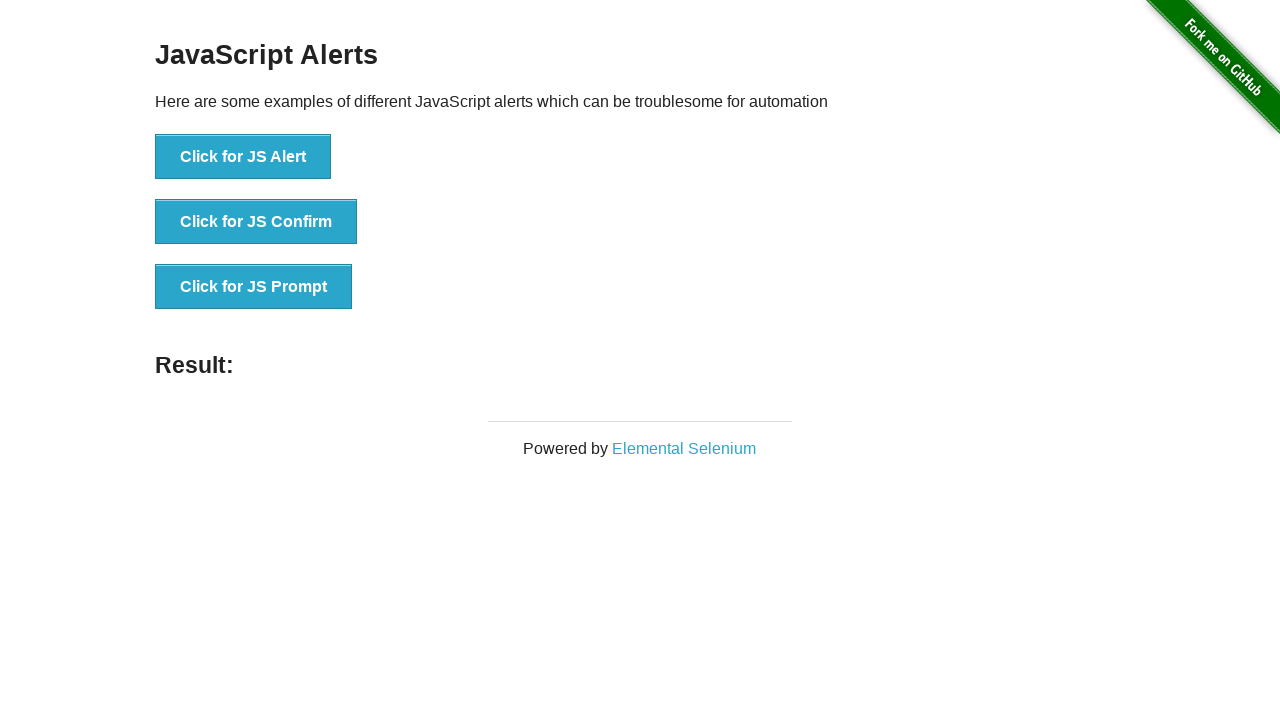

Clicked 'Click for JS Alert' button to trigger JavaScript alert at (243, 157) on xpath=//button[text()='Click for JS Alert']
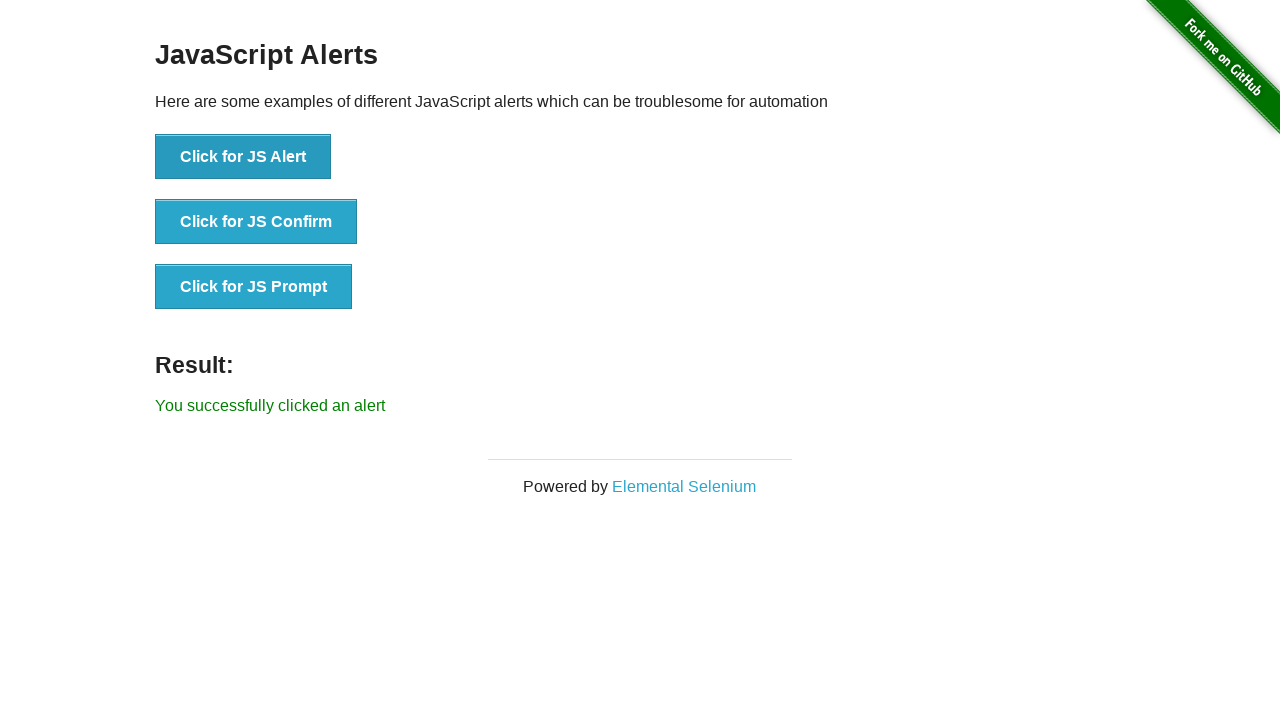

Set up dialog handler to accept alerts
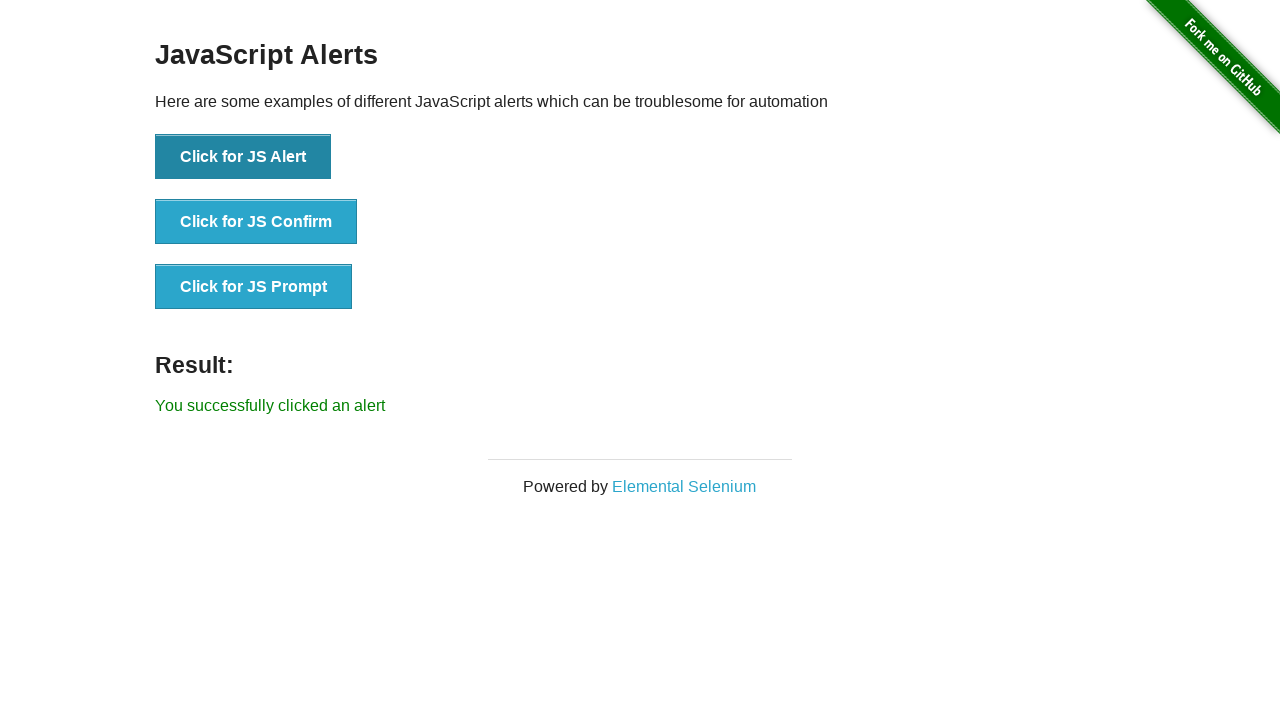

Clicked 'Click for JS Alert' button again with dialog handler active at (243, 157) on xpath=//button[text()='Click for JS Alert']
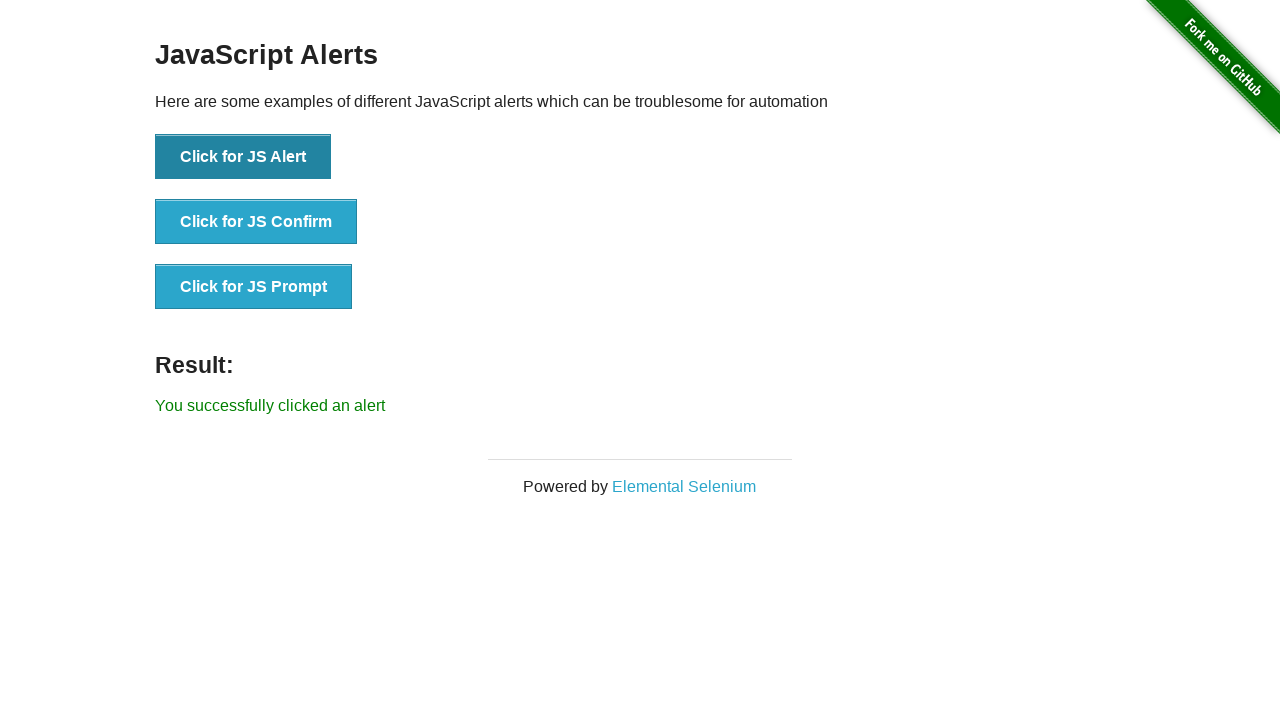

Alert was accepted and result element loaded
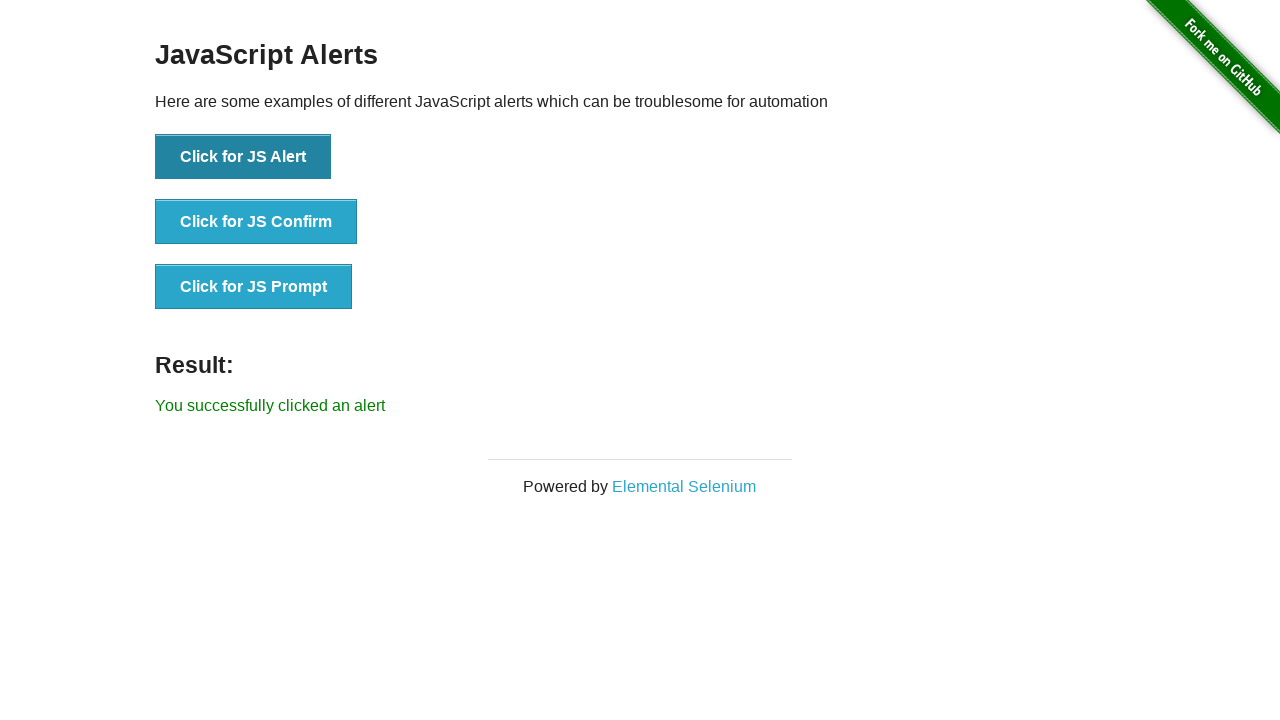

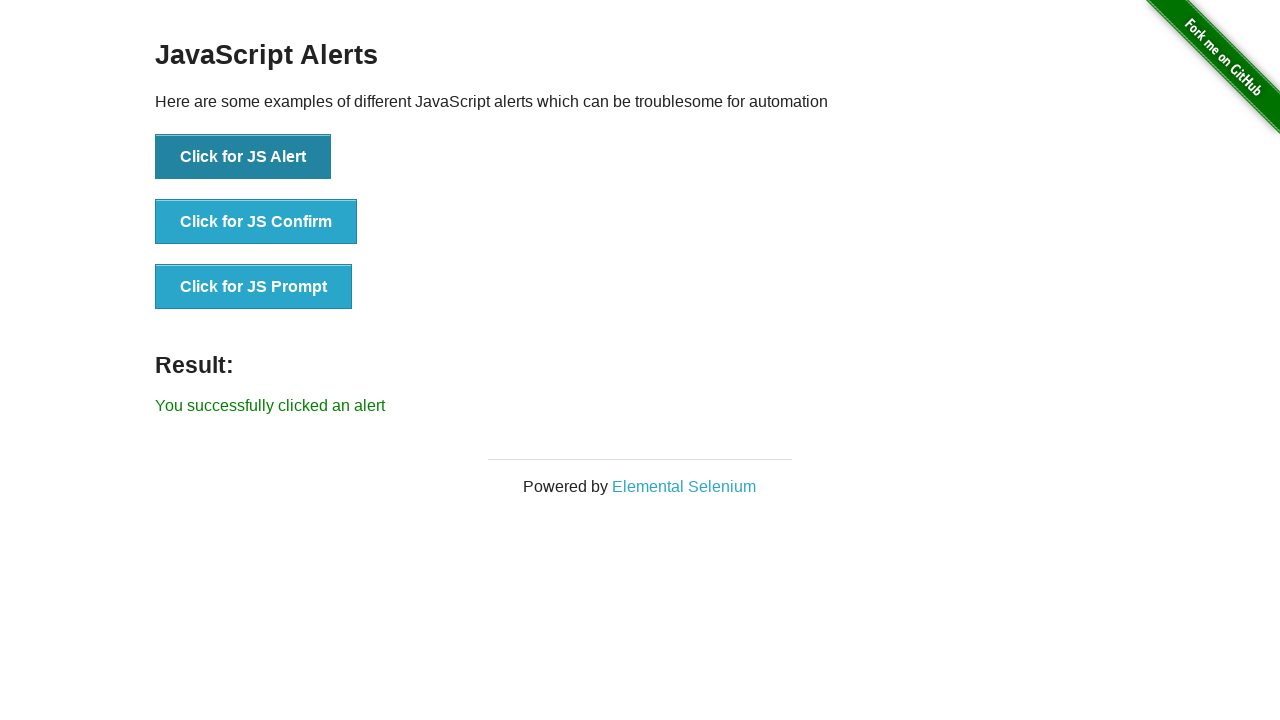